Tests different button click types on DemoQA by navigating to Buttons section and performing double-click, right-click, and regular click actions using XPath selectors.

Starting URL: https://demoqa.com/text-box

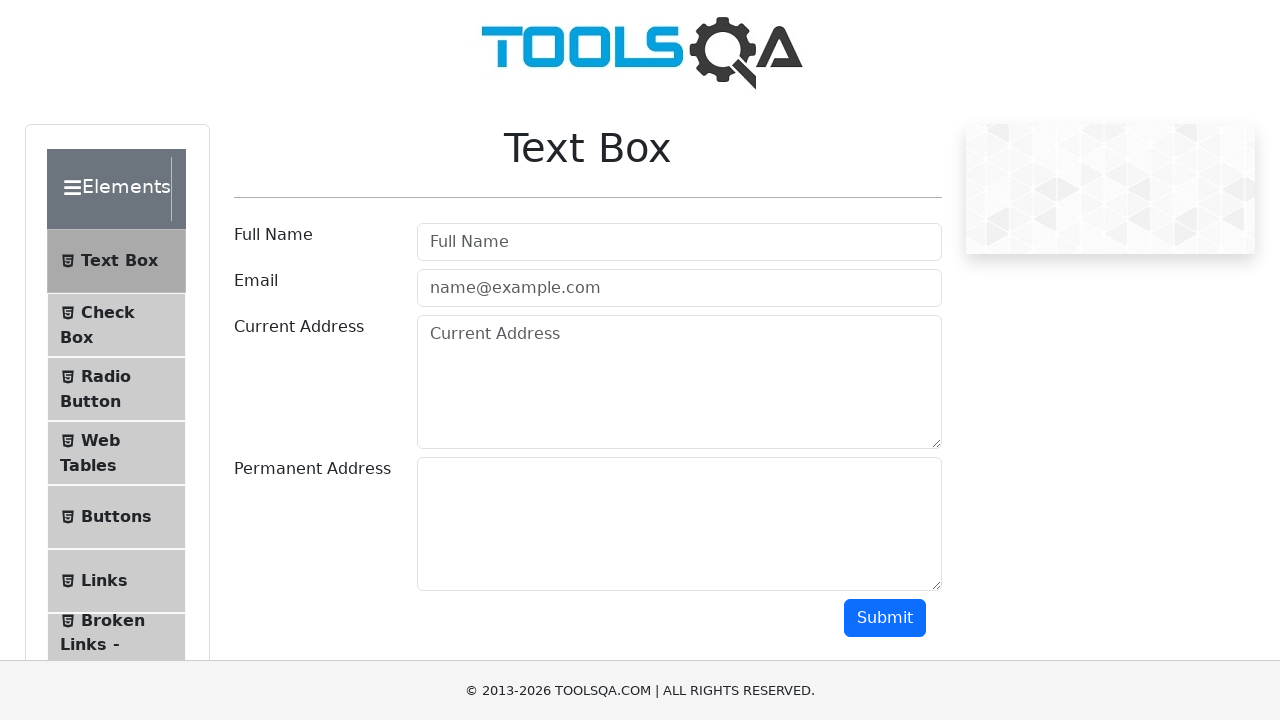

Clicked on Buttons menu item at (116, 517) on xpath=//span[@class='text' and text()='Buttons']
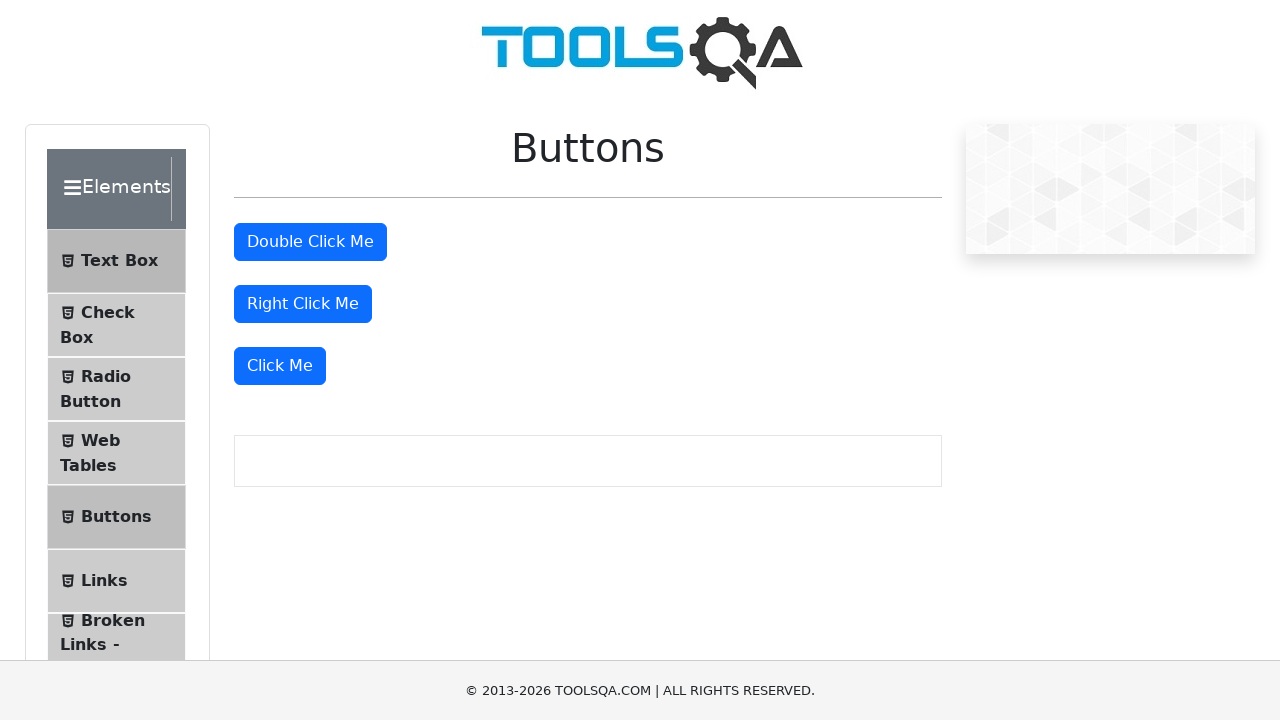

Double-clicked on 'Double Click Me' button at (310, 242) on xpath=//button[text()="Double Click Me"]
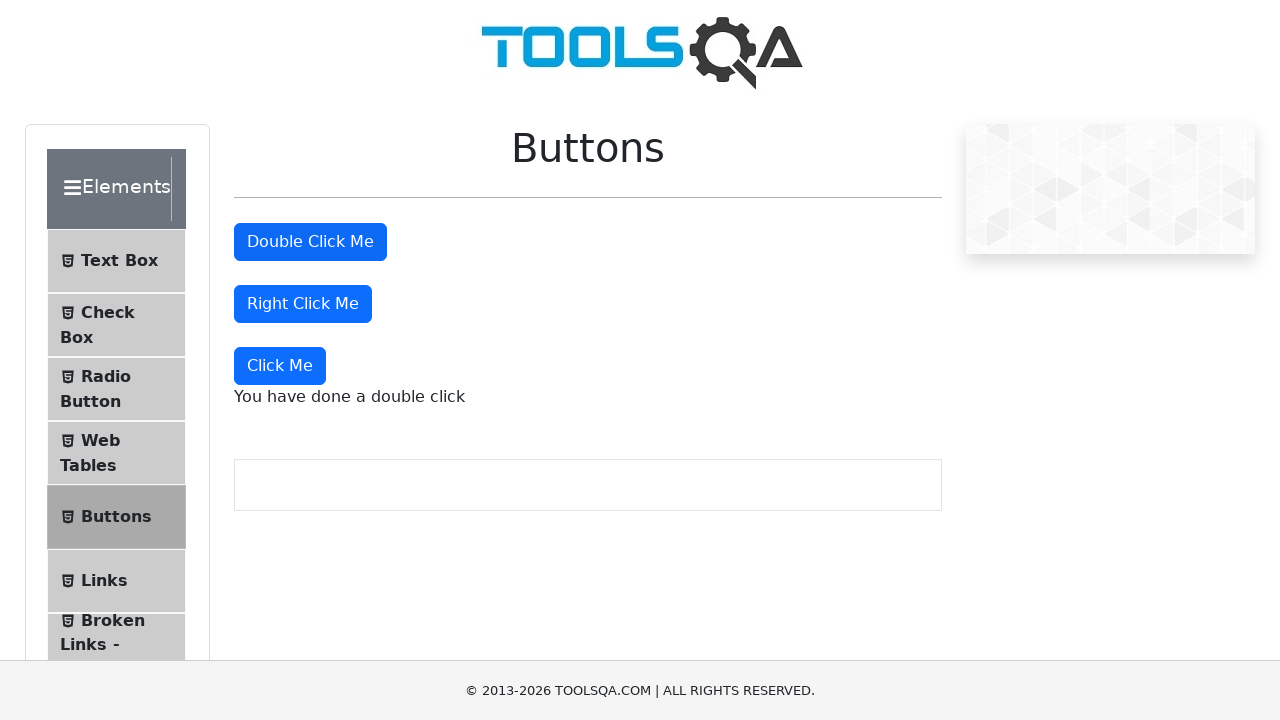

Right-clicked on 'Right Click Me' button at (303, 304) on xpath=//button[text()="Right Click Me"]
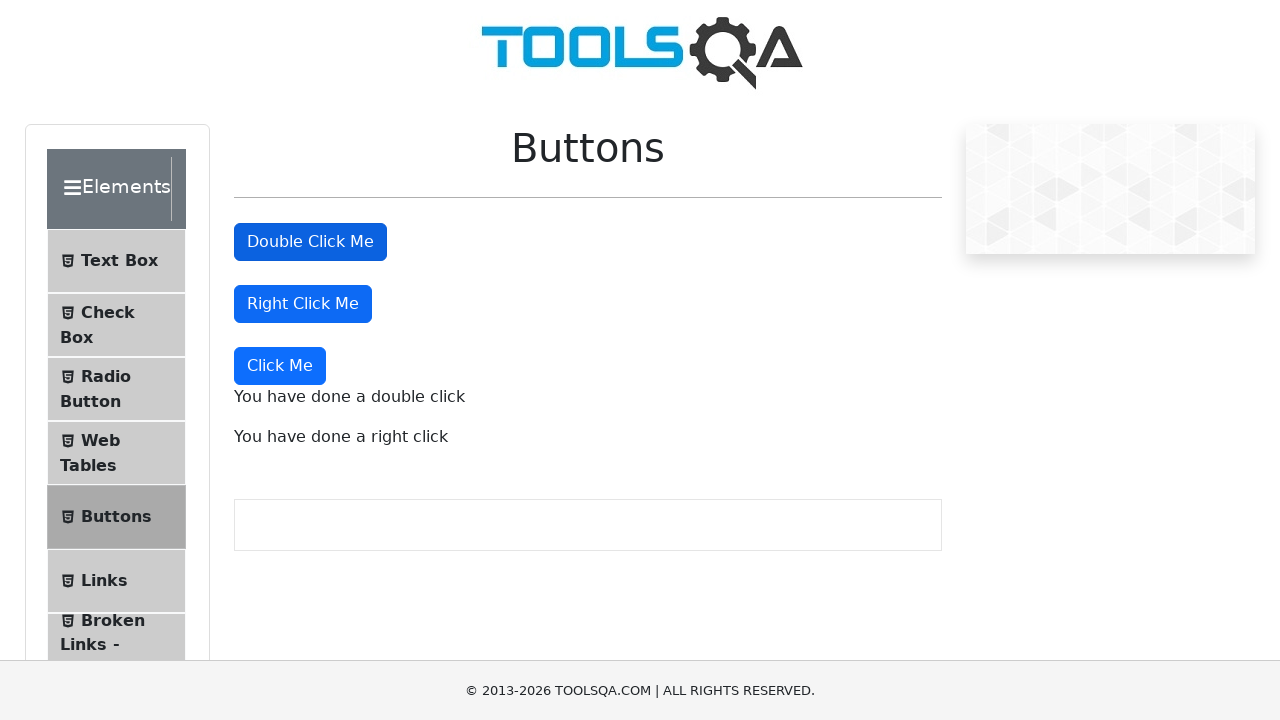

Clicked on 'Click Me' button at (280, 366) on xpath=//button[text()="Click Me"]
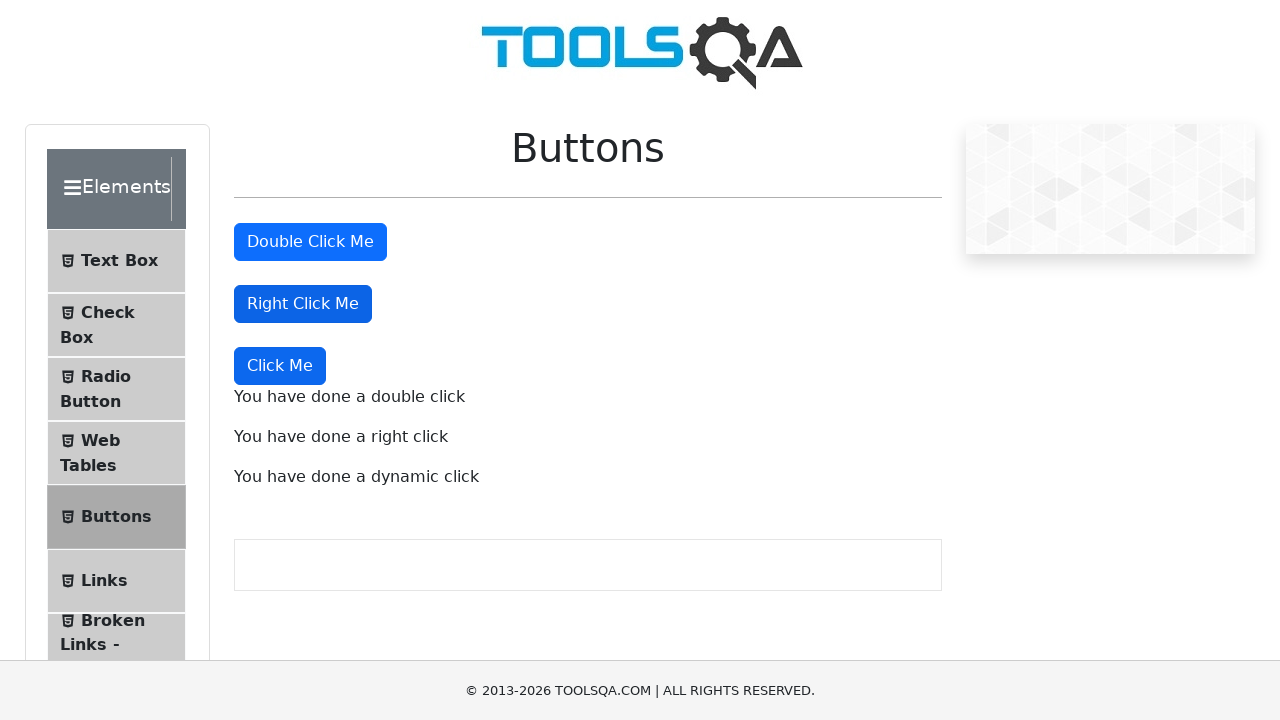

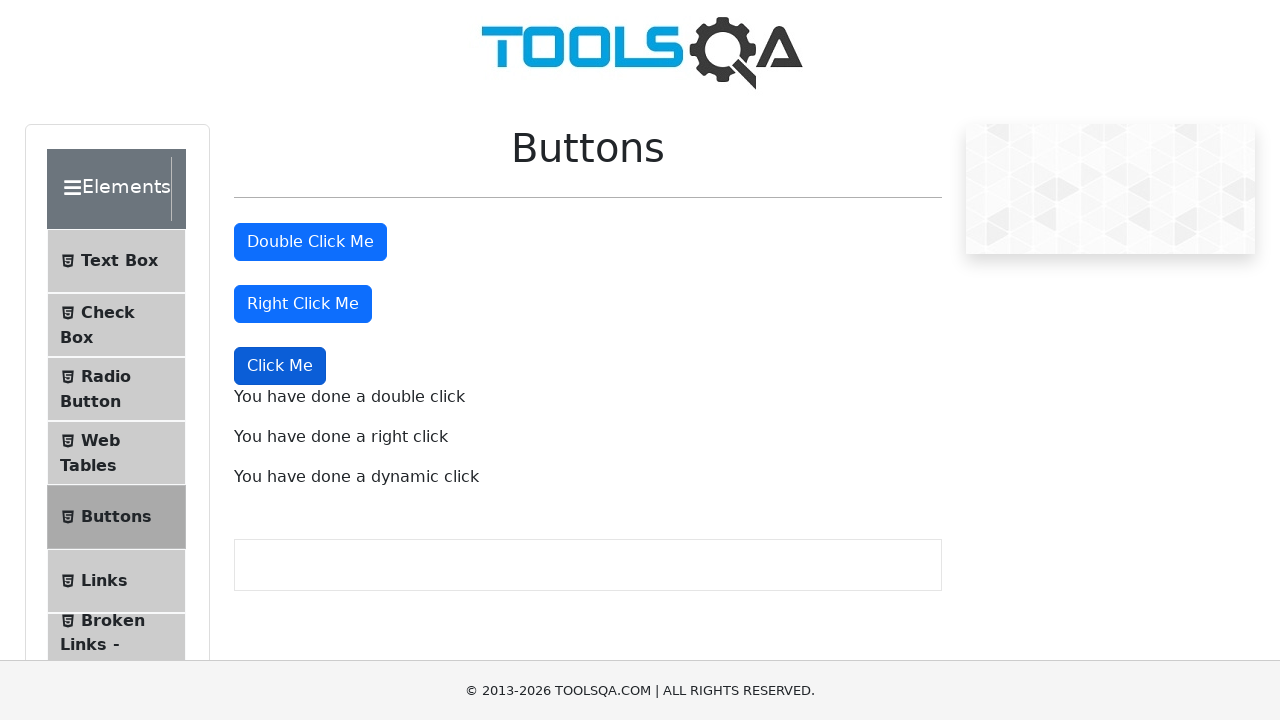